Tests checkbox functionality by toggling checkboxes and verifying their selection state

Starting URL: https://the-internet.herokuapp.com/checkboxes

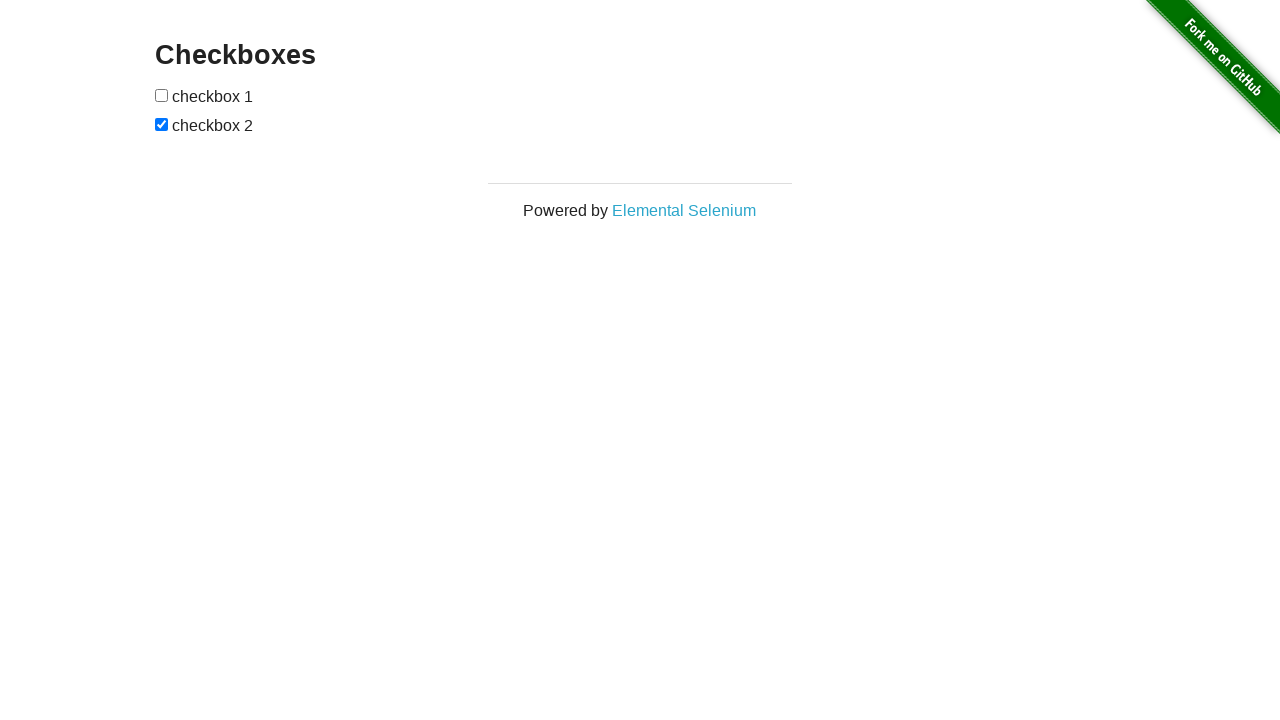

Located all checkboxes on the page
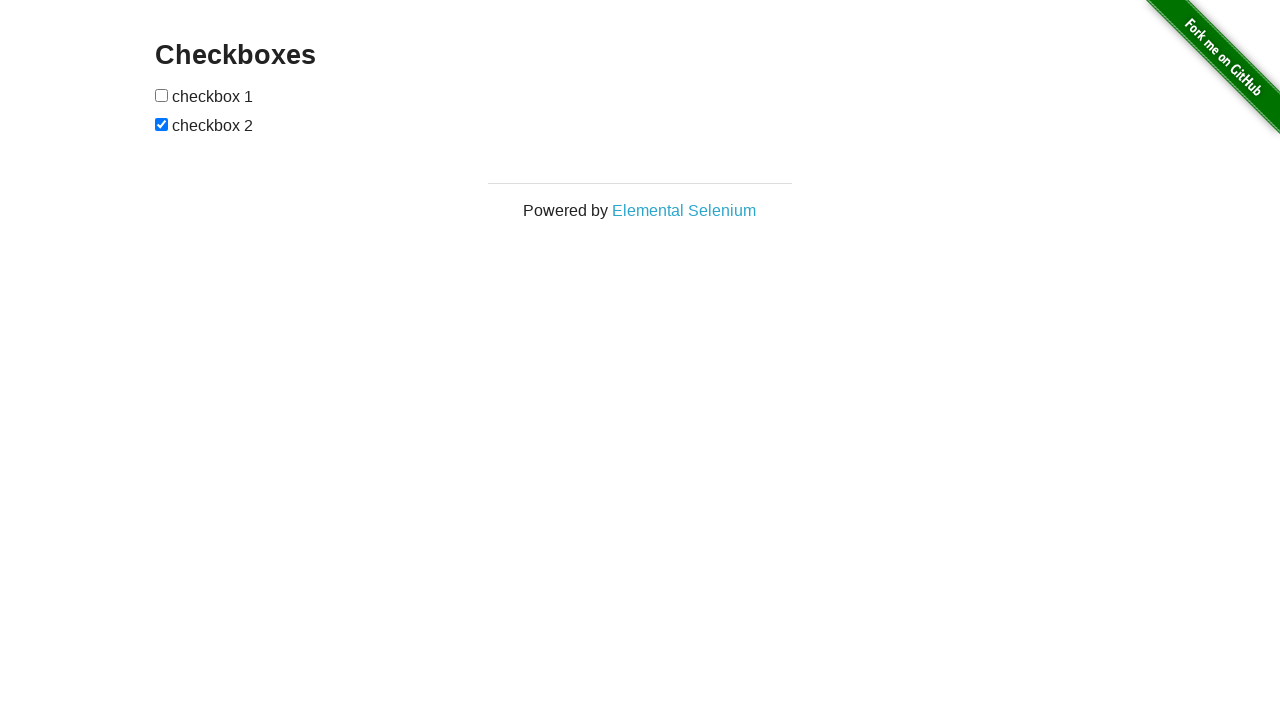

Clicked first checkbox to toggle it from unchecked to checked at (162, 95) on [type=checkbox] >> nth=0
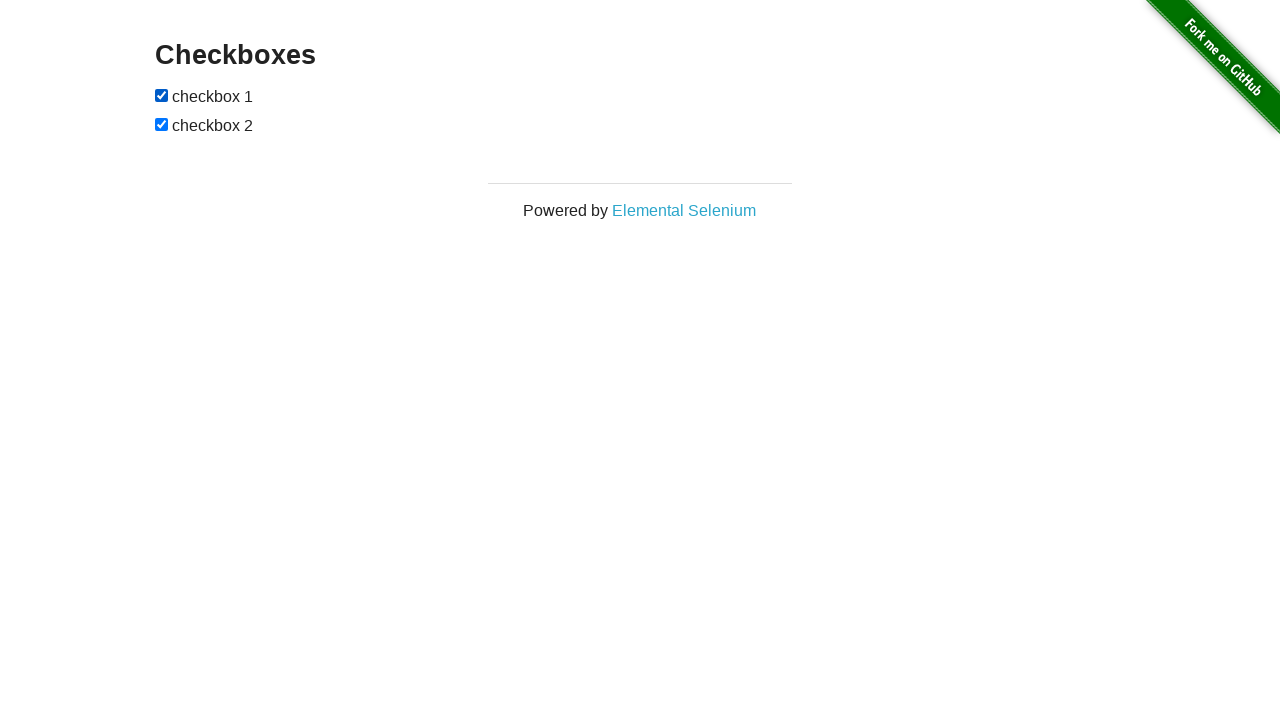

Clicked second checkbox to toggle it from checked to unchecked at (162, 124) on [type=checkbox] >> nth=1
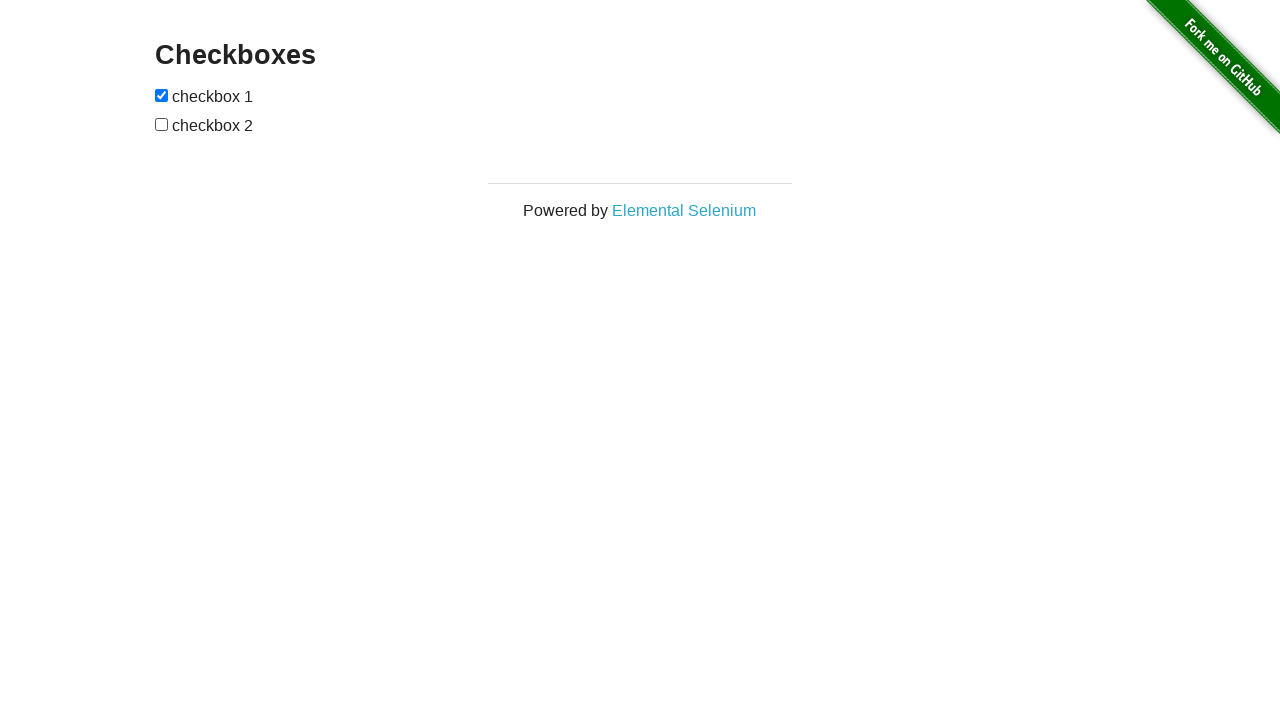

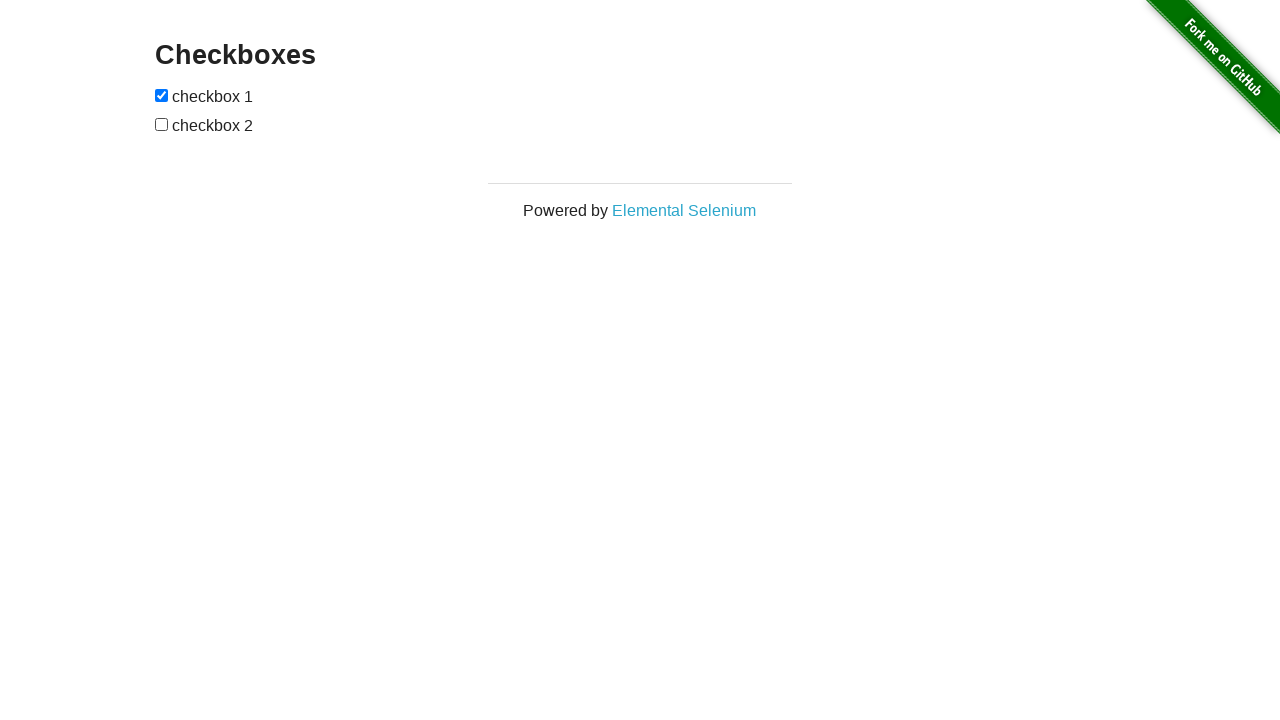